Tests drag and drop functionality on jQuery UI demo page by dragging an element and dropping it onto a target, then performs keyboard navigation

Starting URL: https://jqueryui.com/droppable/

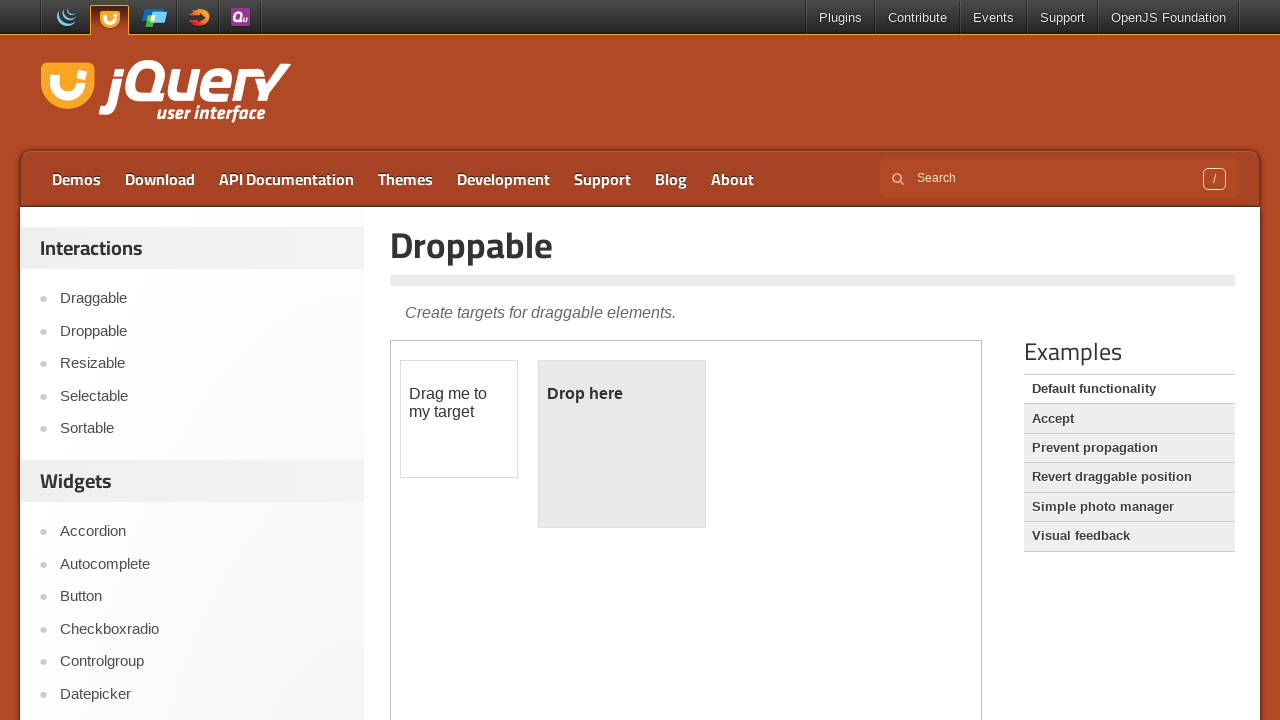

Navigated to jQuery UI droppable demo page
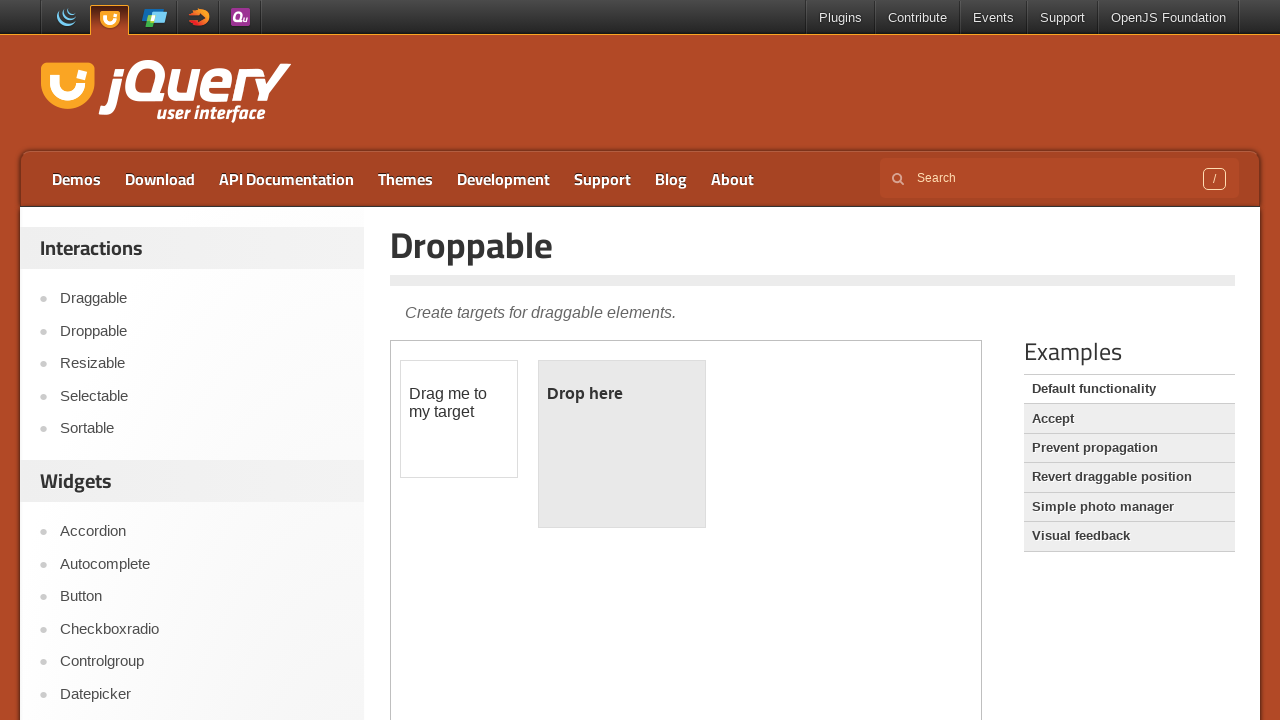

Located and selected the iframe containing the demo
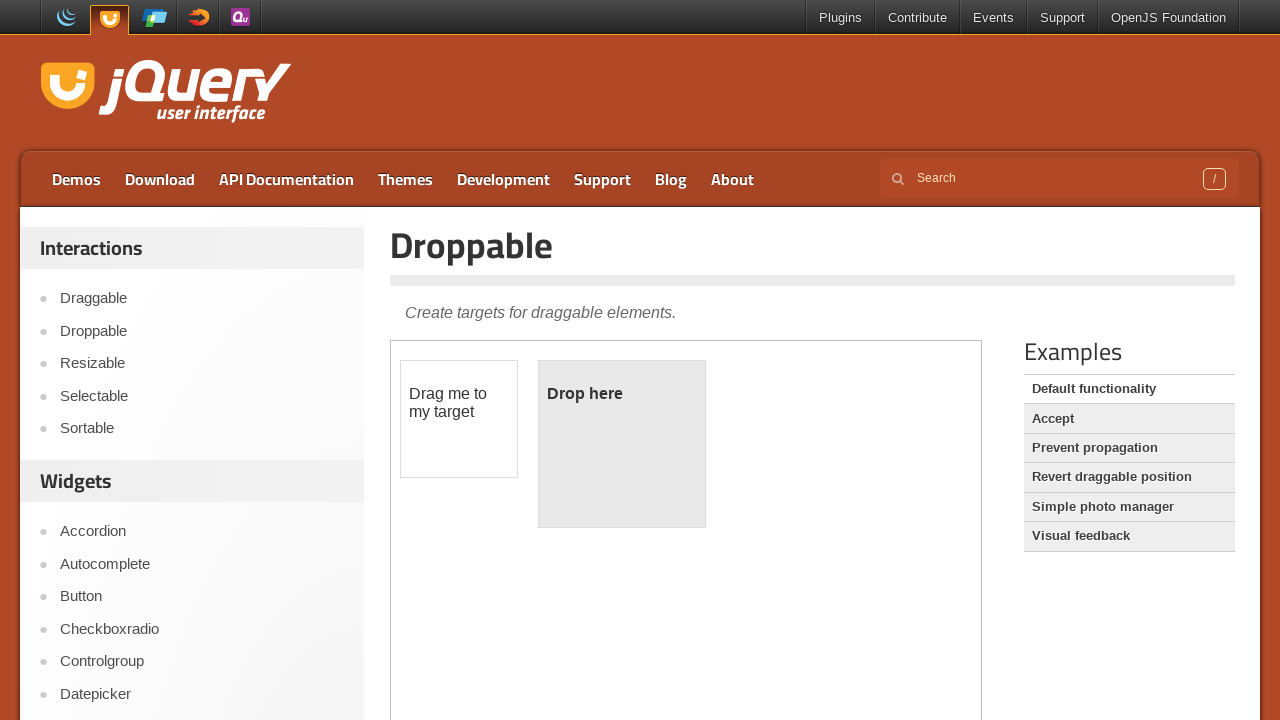

Located the draggable element
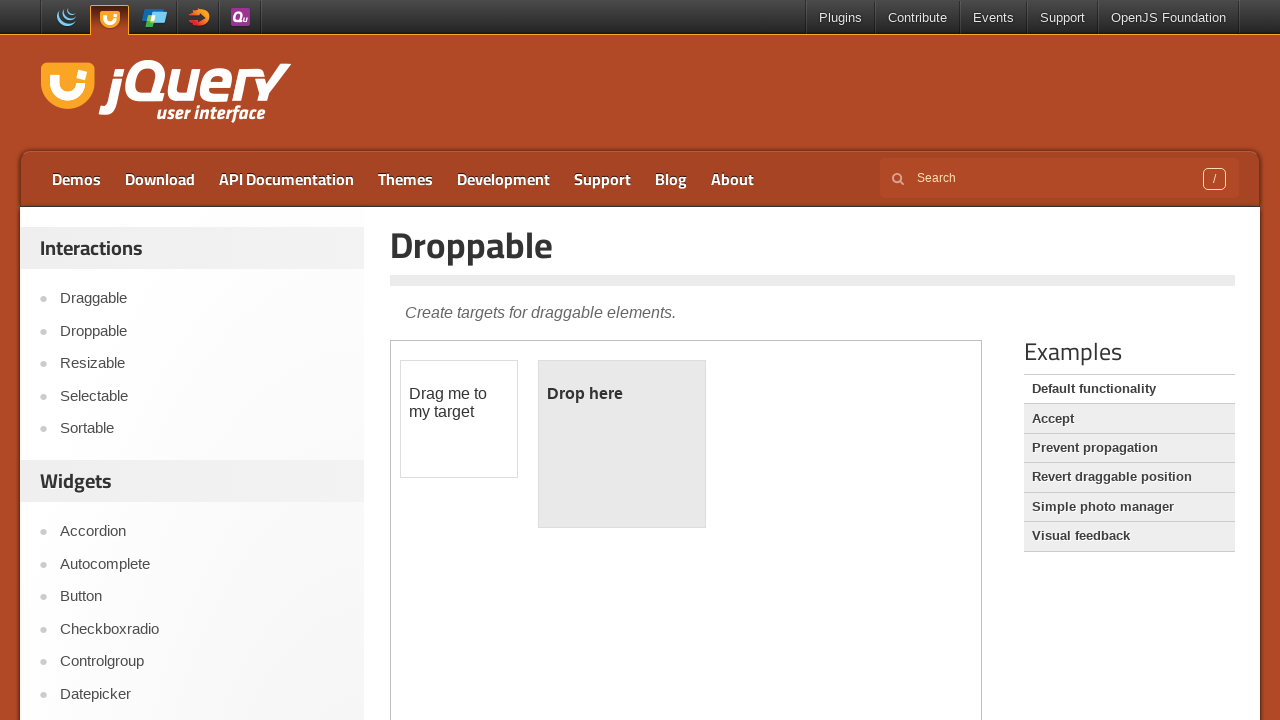

Located the droppable target element
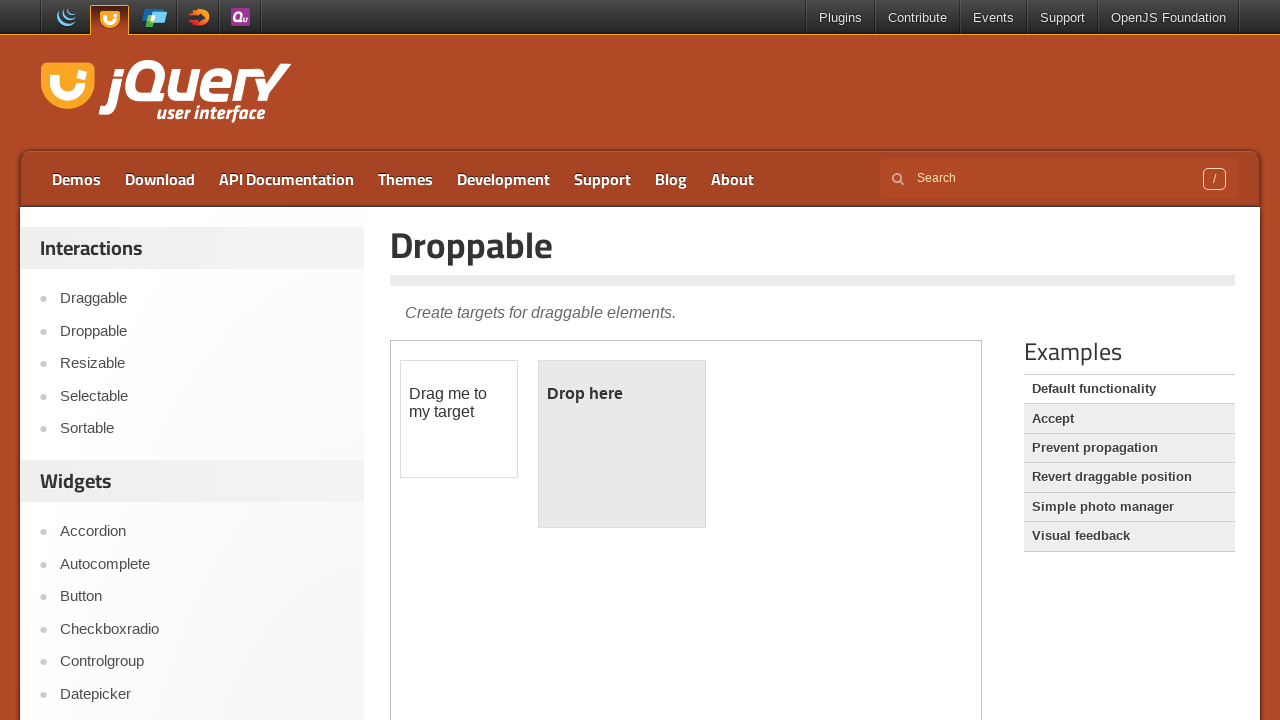

Dragged the draggable element and dropped it onto the droppable target at (622, 444)
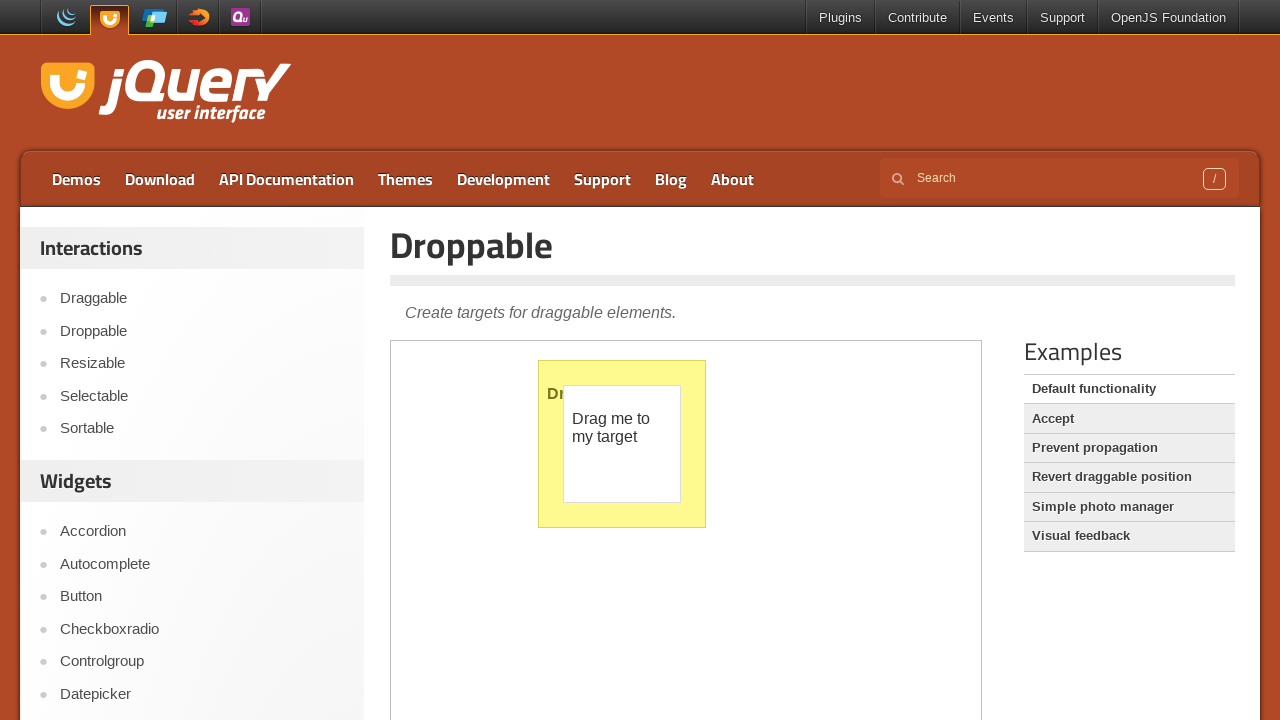

Pressed Ctrl+End to scroll to the bottom of the page
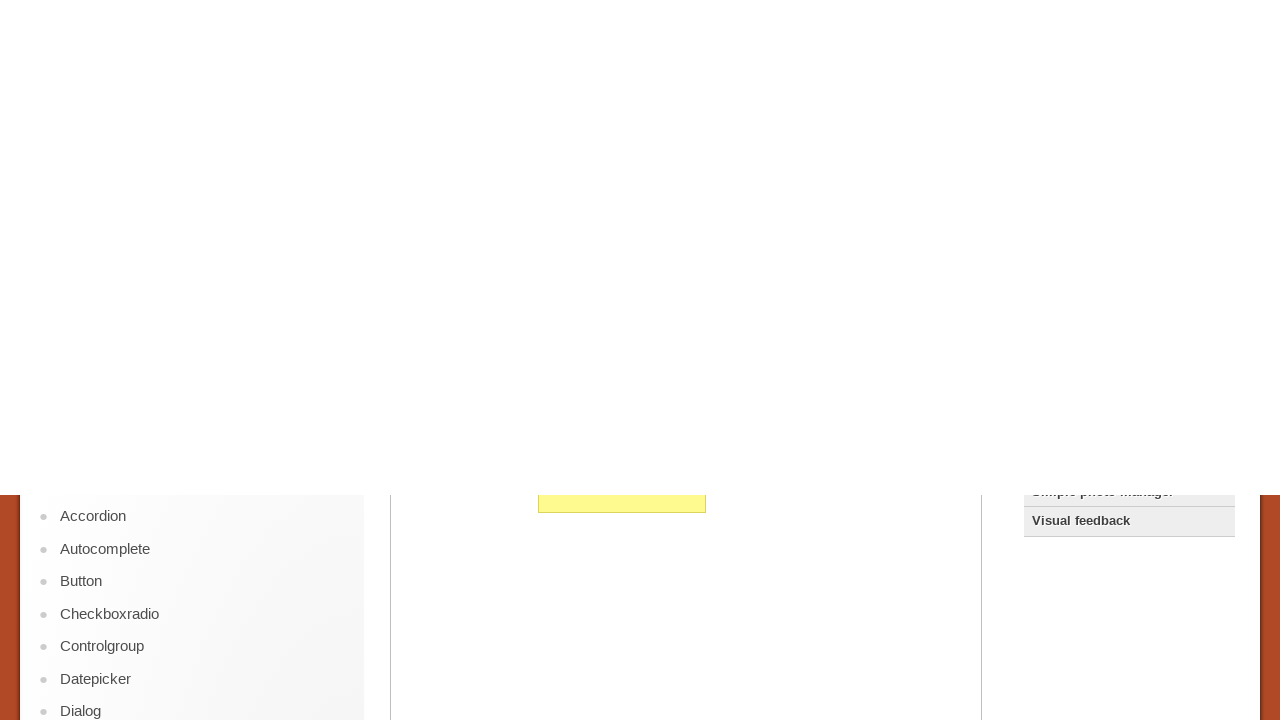

Pressed Ctrl+Home to scroll to the top of the page
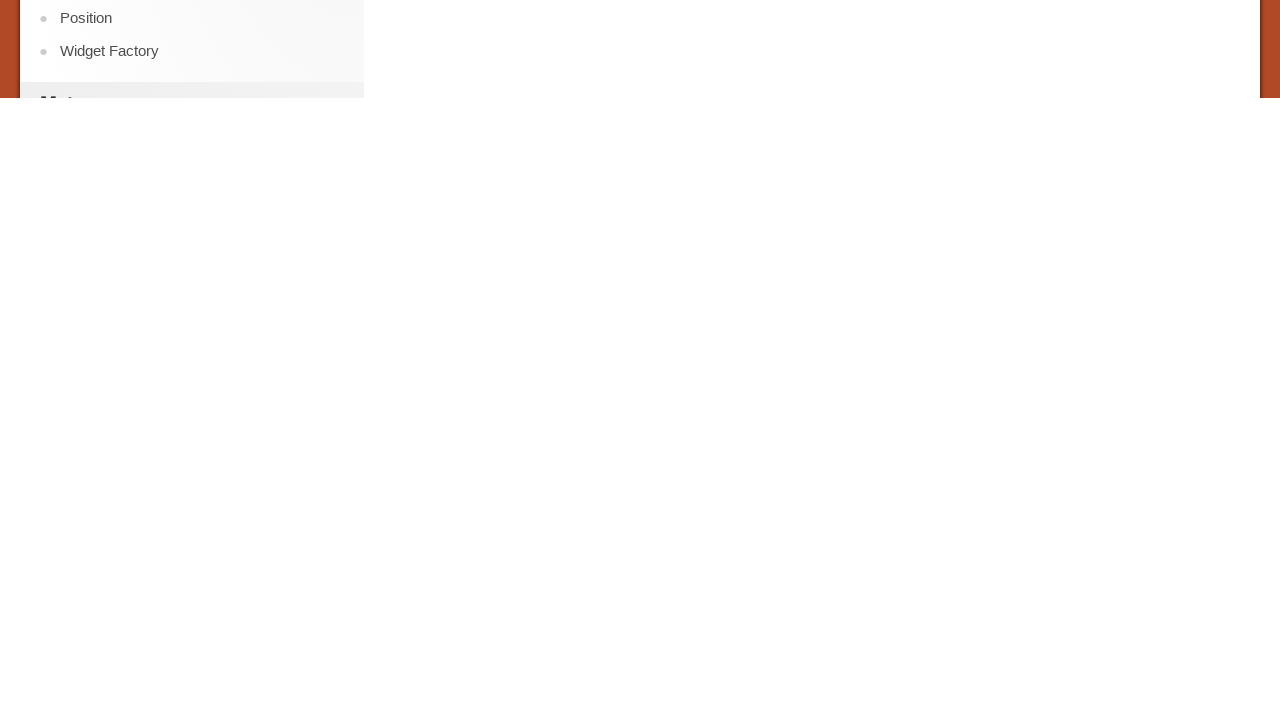

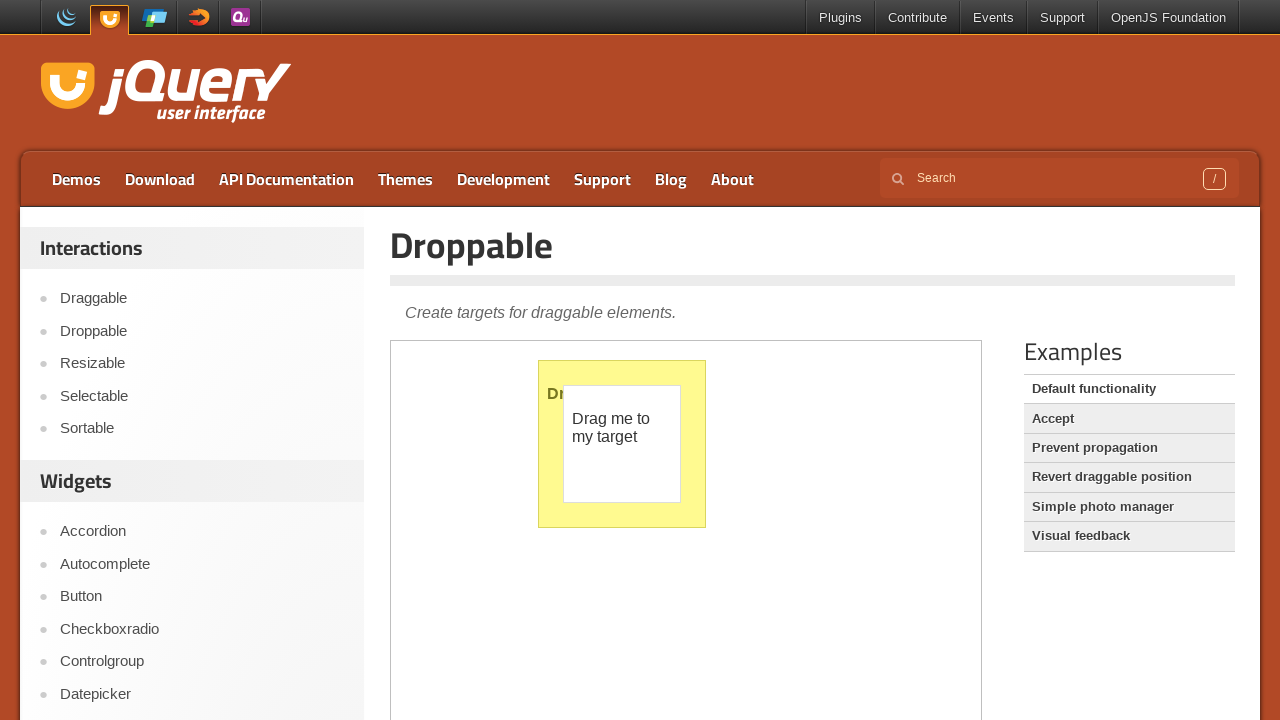